Navigates to the DemoBlaze product store website and verifies that the header element displays "PRODUCT STORE" text

Starting URL: https://demoblaze.com/

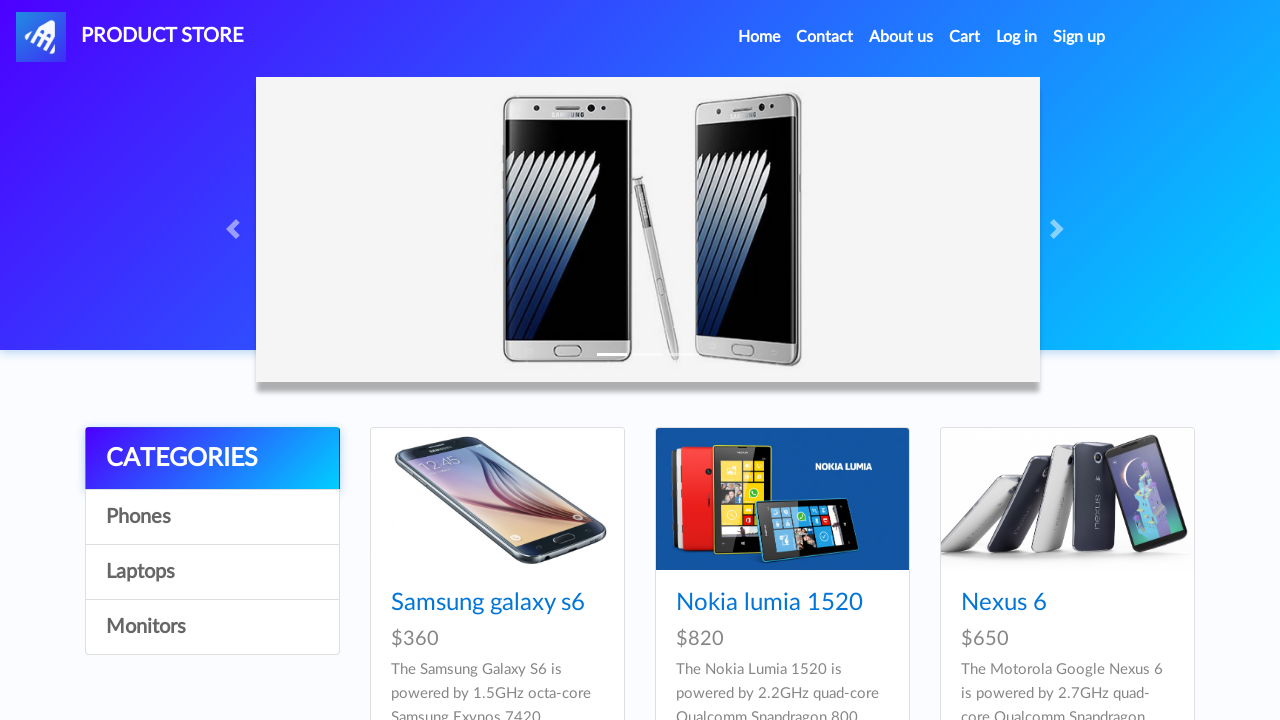

Waited for header element #nava to be visible
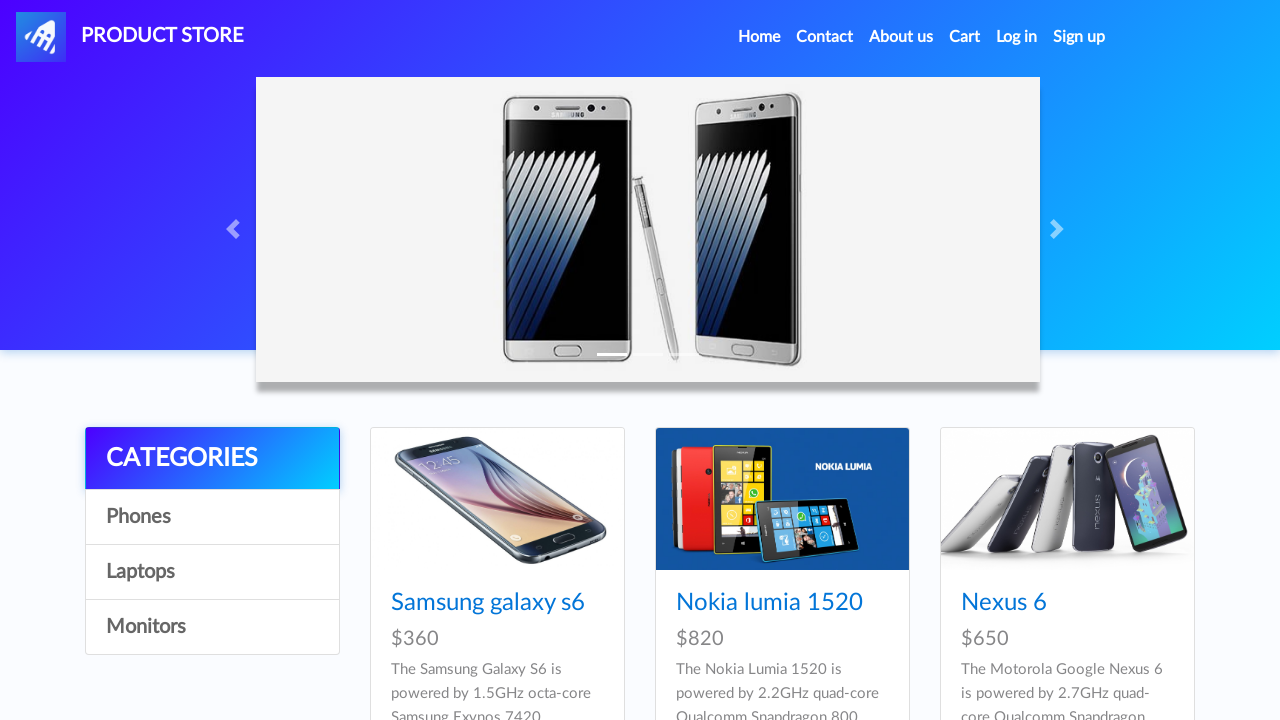

Retrieved header text content from #nava element
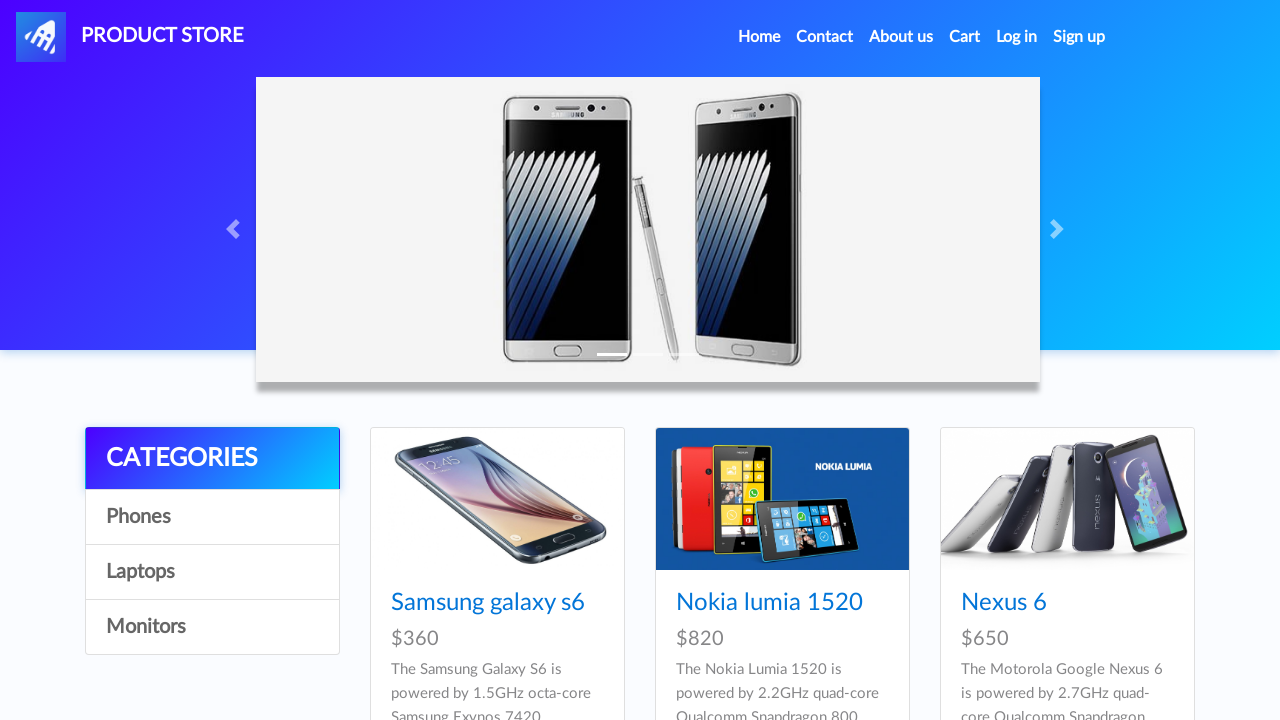

Verified header text displays 'PRODUCT STORE' - assertion passed
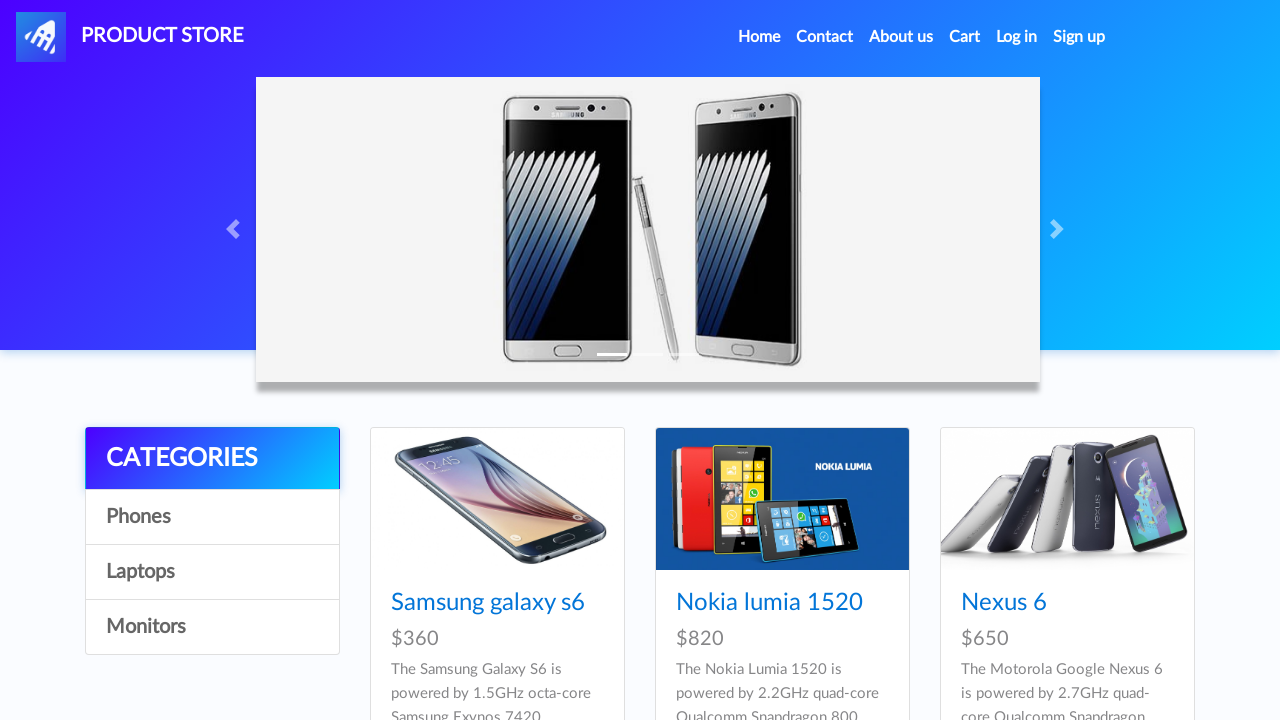

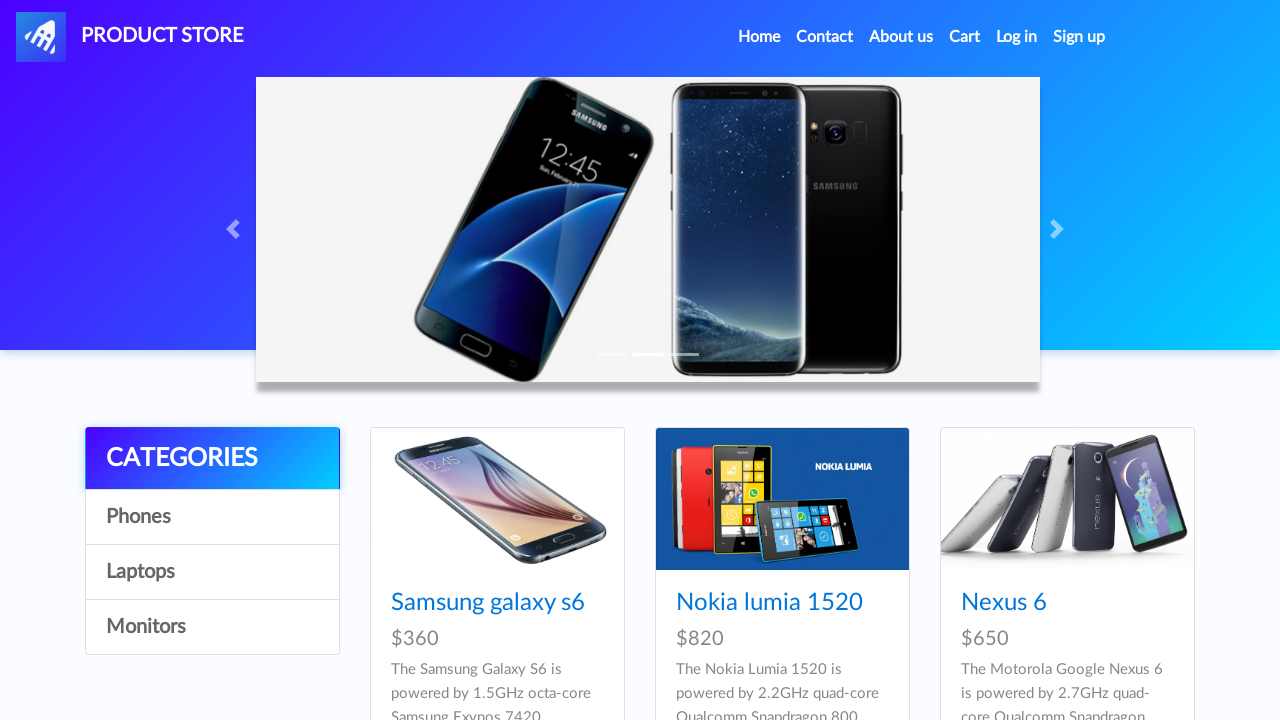